Tests various link functionalities including clicking links, finding URLs, checking broken links, and counting total links on the page

Starting URL: https://www.leafground.com/link.xhtml

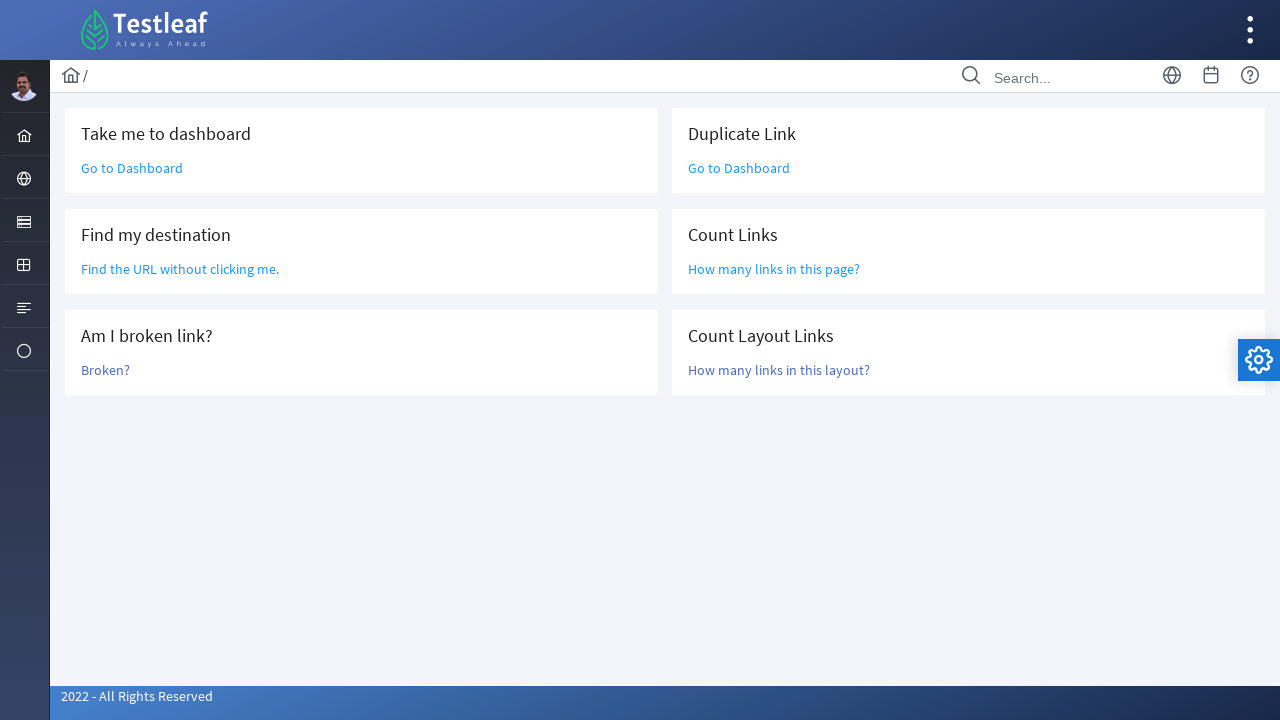

Clicked 'Go to Dashboard' link at (132, 168) on text=Go to Dashboard
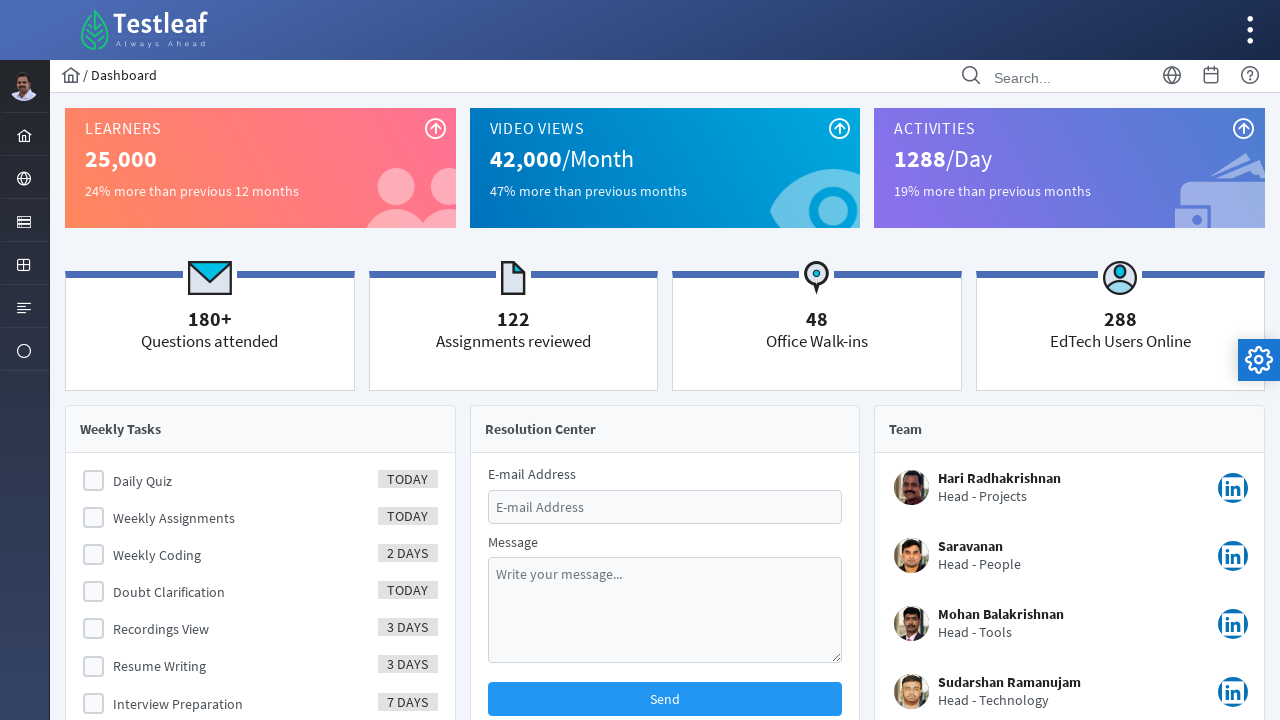

Navigated back from Dashboard
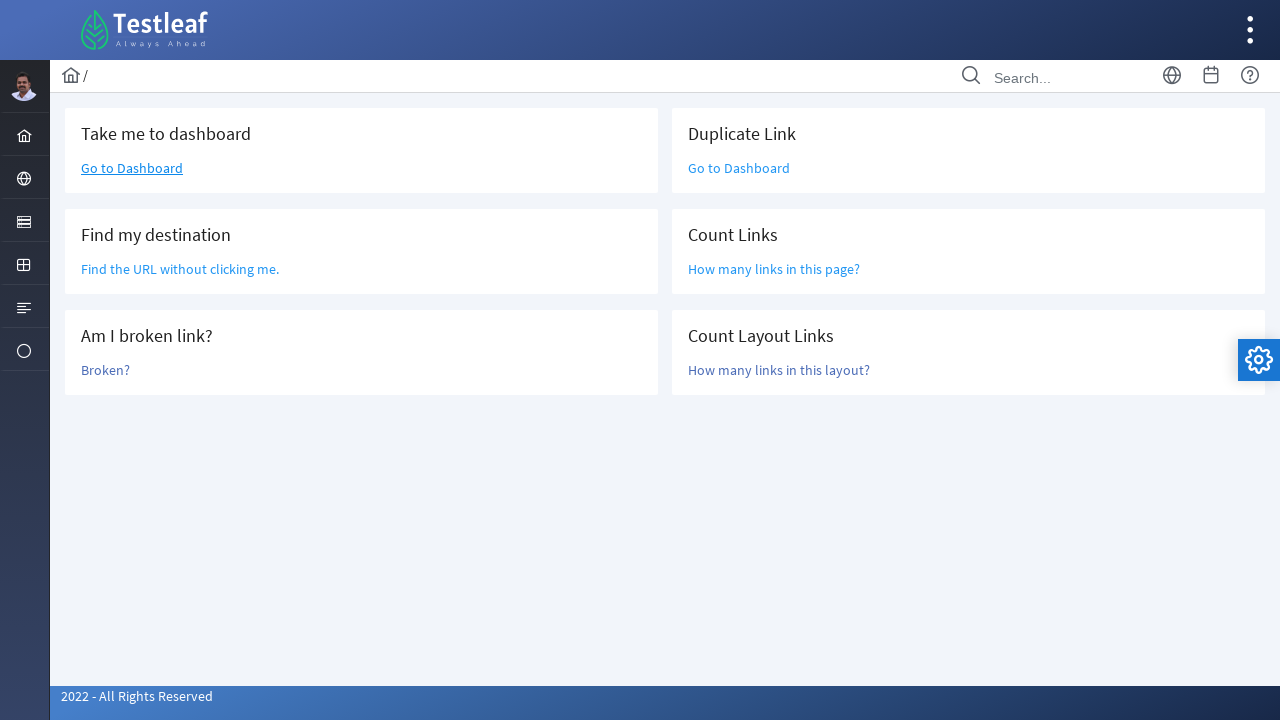

Located link matching 'Find the URL' text
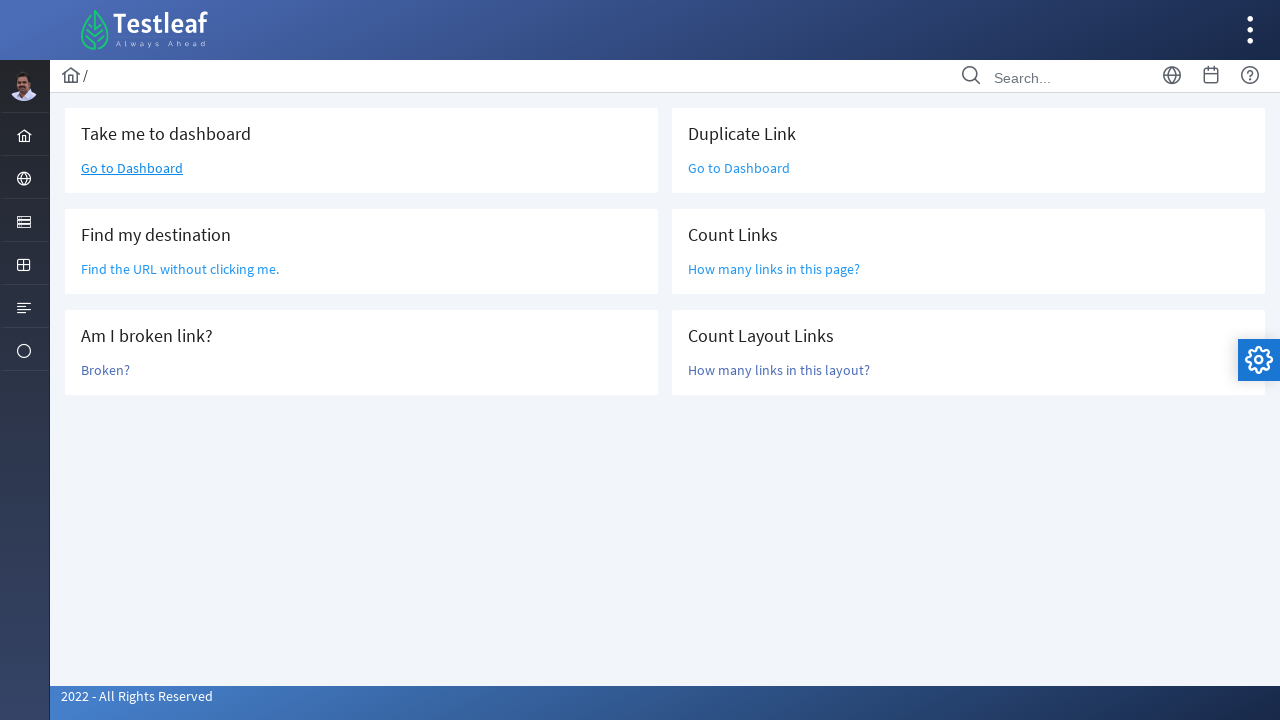

Retrieved href attribute: /grid.xhtml
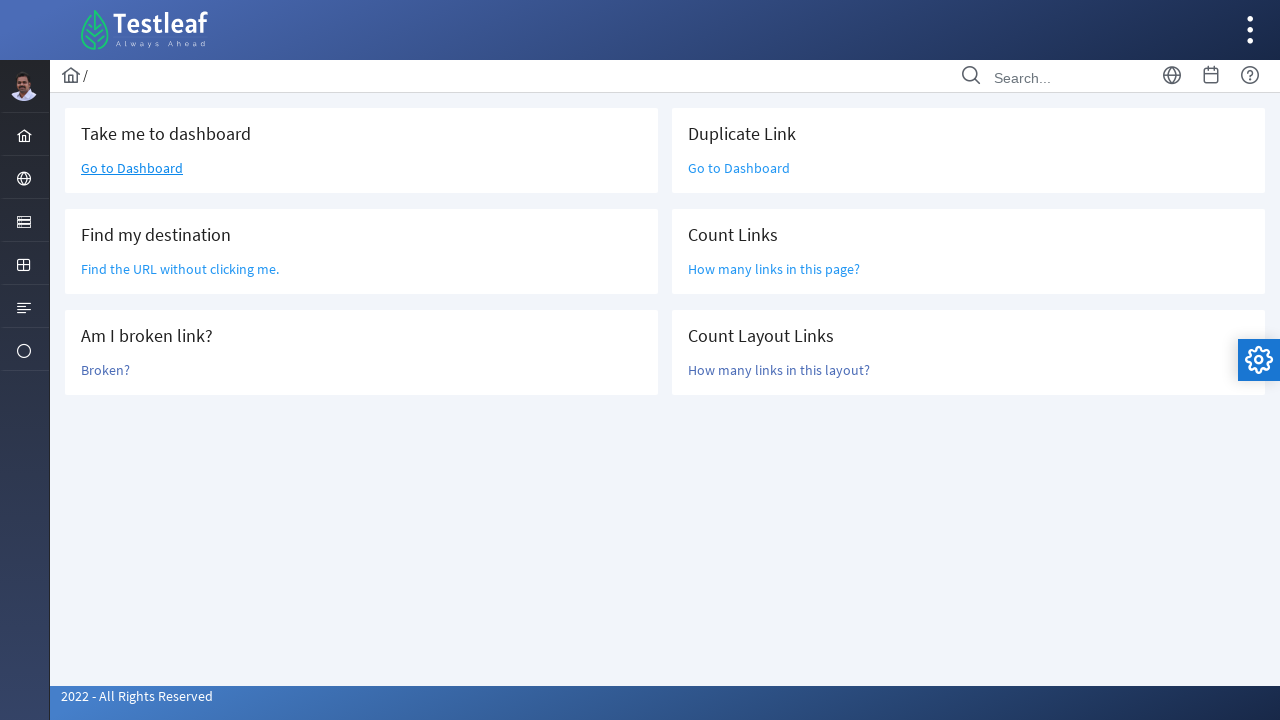

Clicked 'Broken?' link to check if it's broken at (106, 370) on text=Broken?
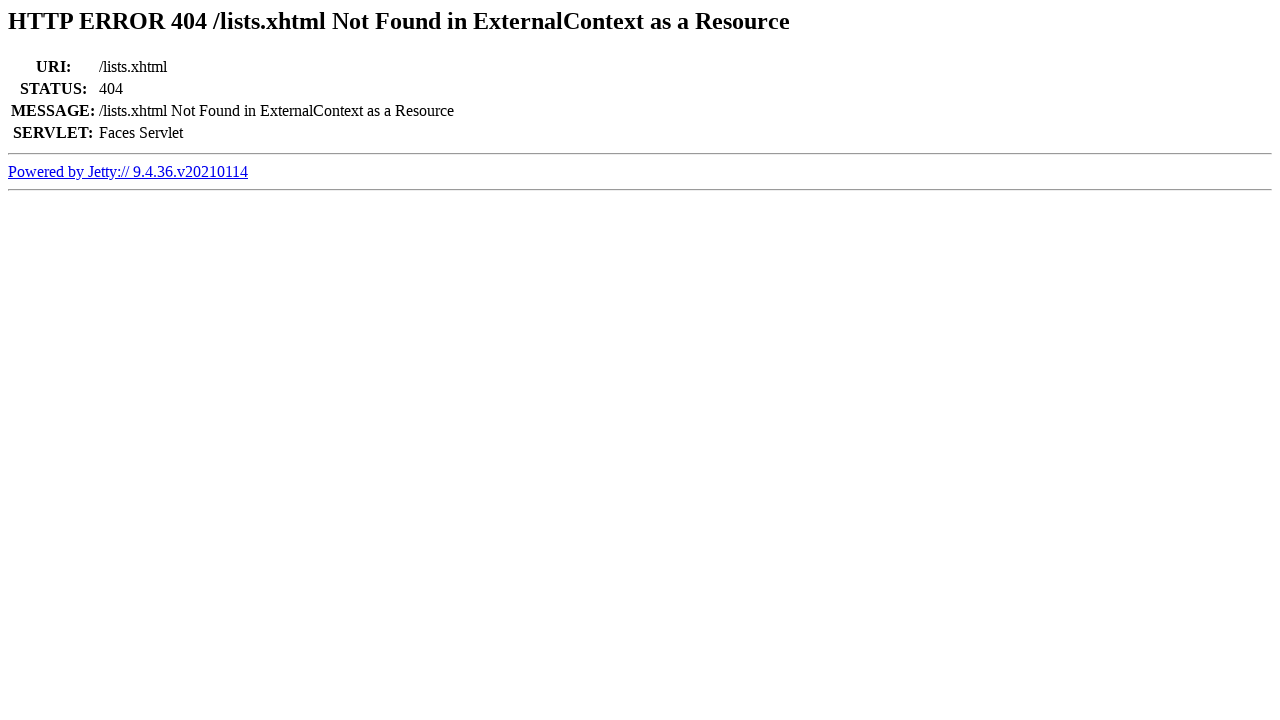

Captured page title: Error 404 /lists.xhtml Not Found in ExternalContext as a Resource
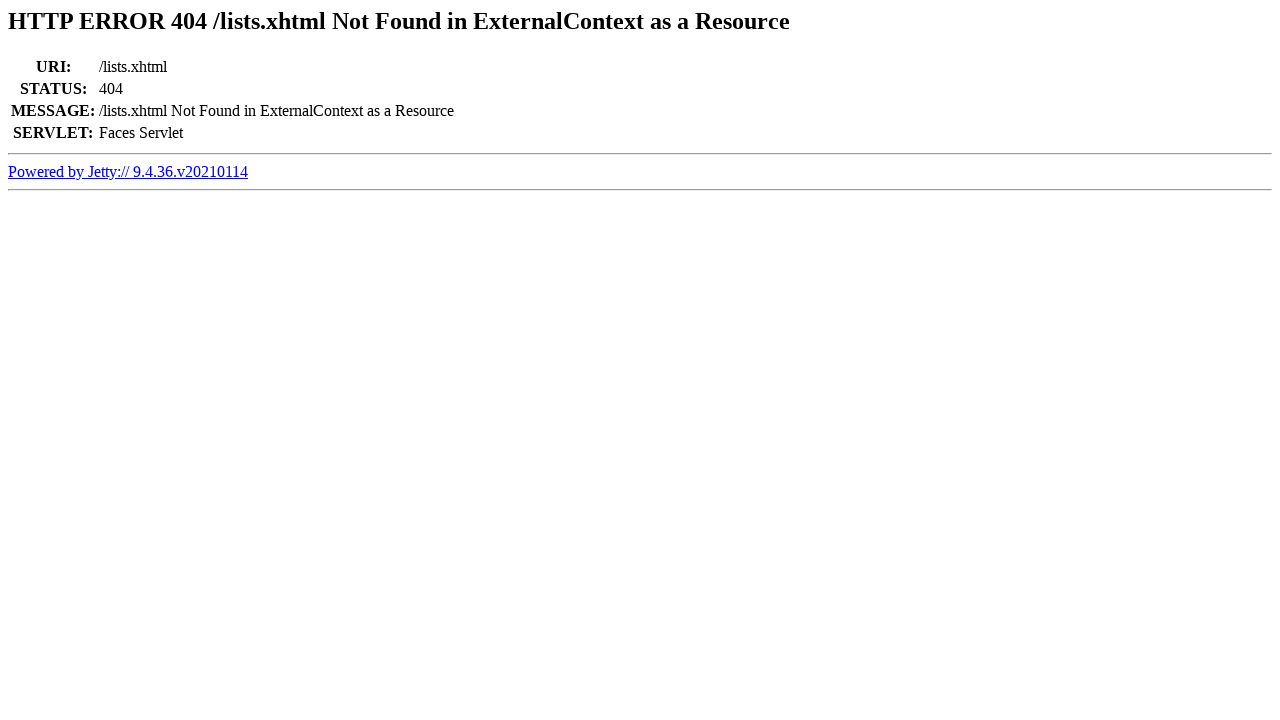

Navigated back from broken link
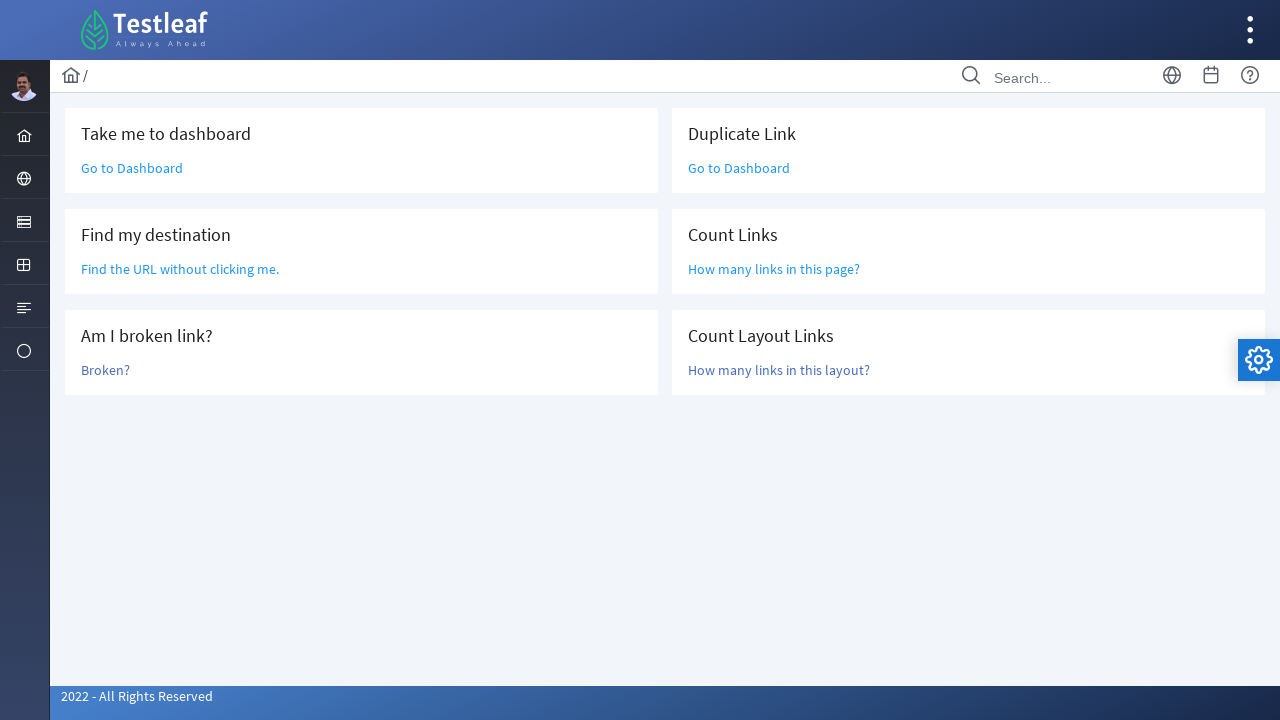

Located all links on the page
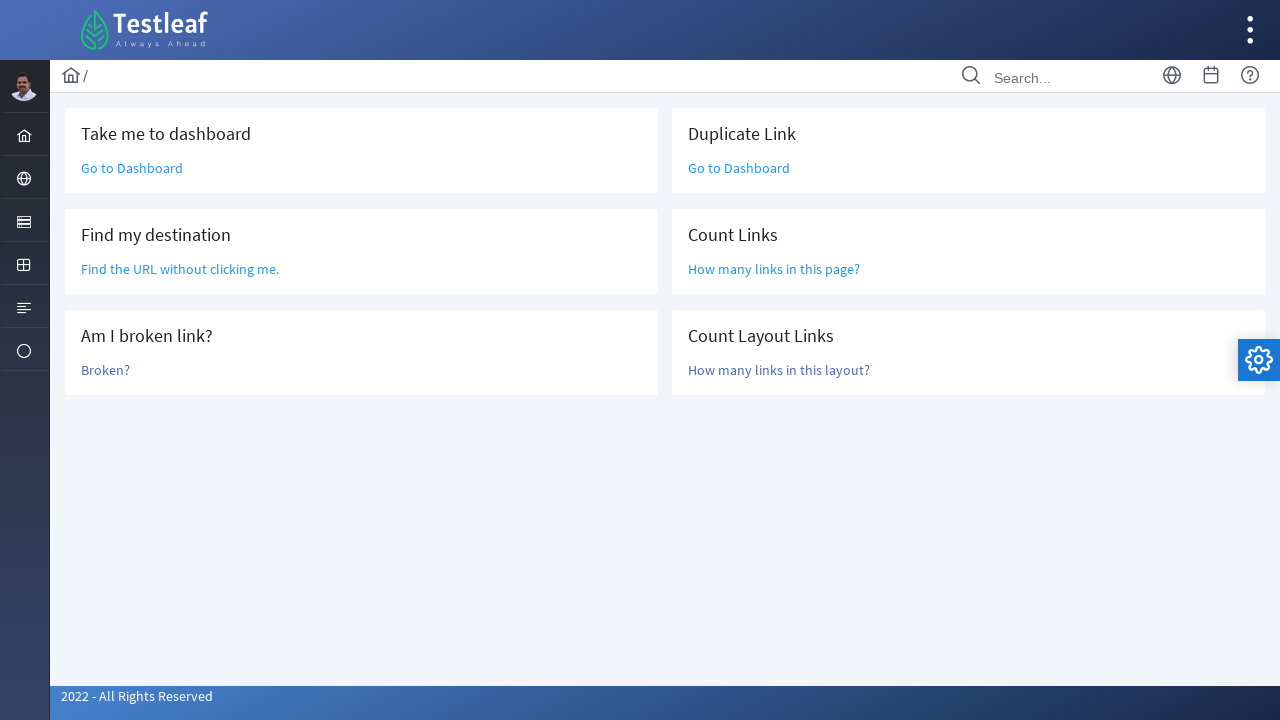

Counted total links: 47
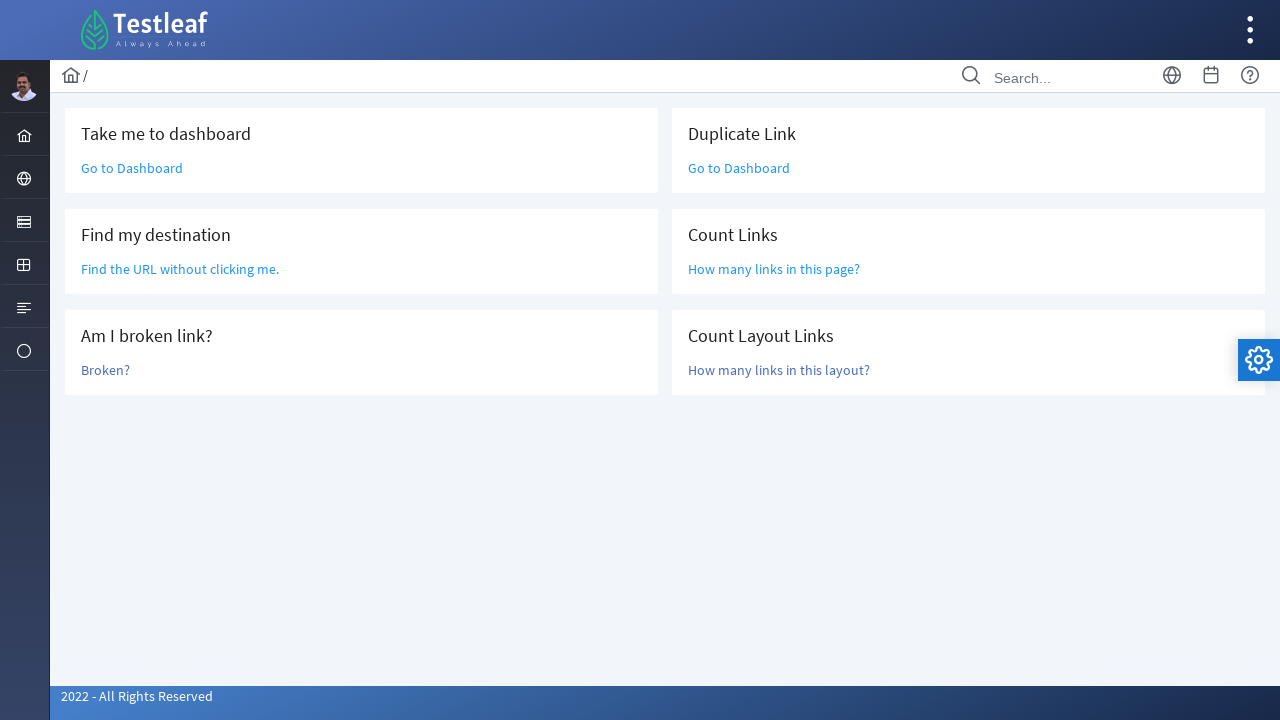

Located links matching 'How many links' text
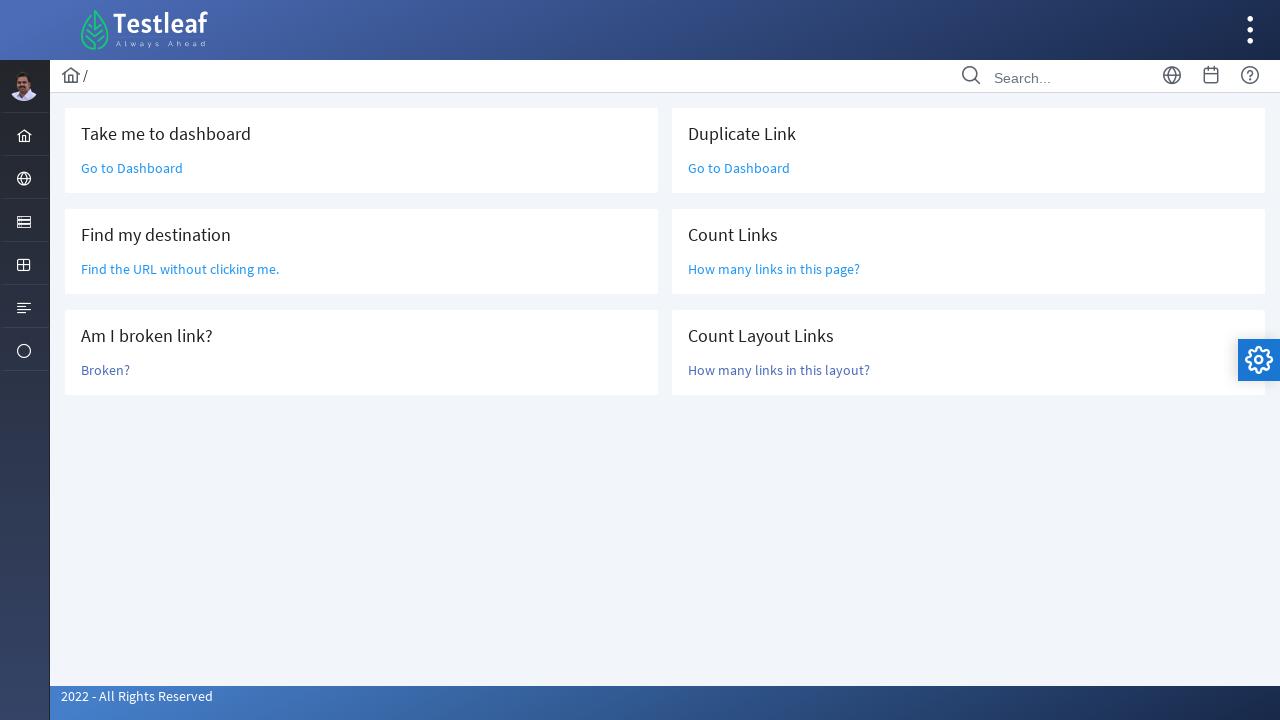

Counted matching links: 2
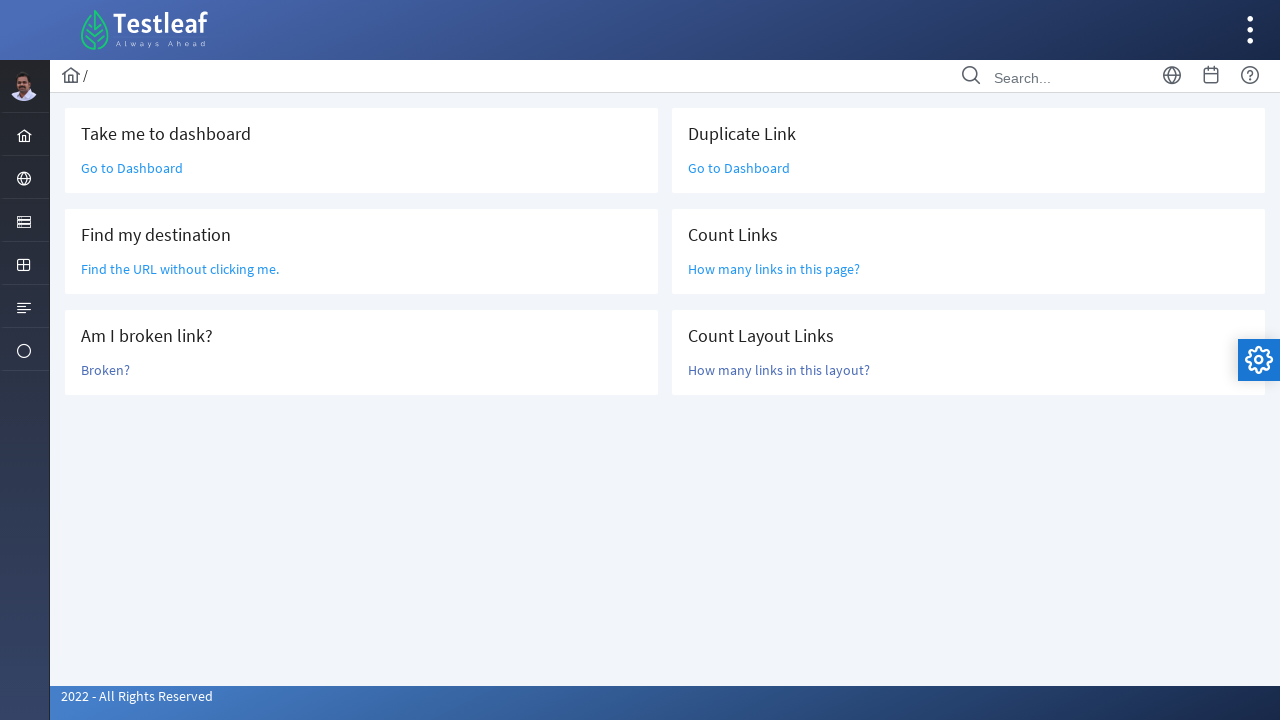

Clicked duplicate 'Go to Dashboard' link at (132, 168) on text=Go to Dashboard
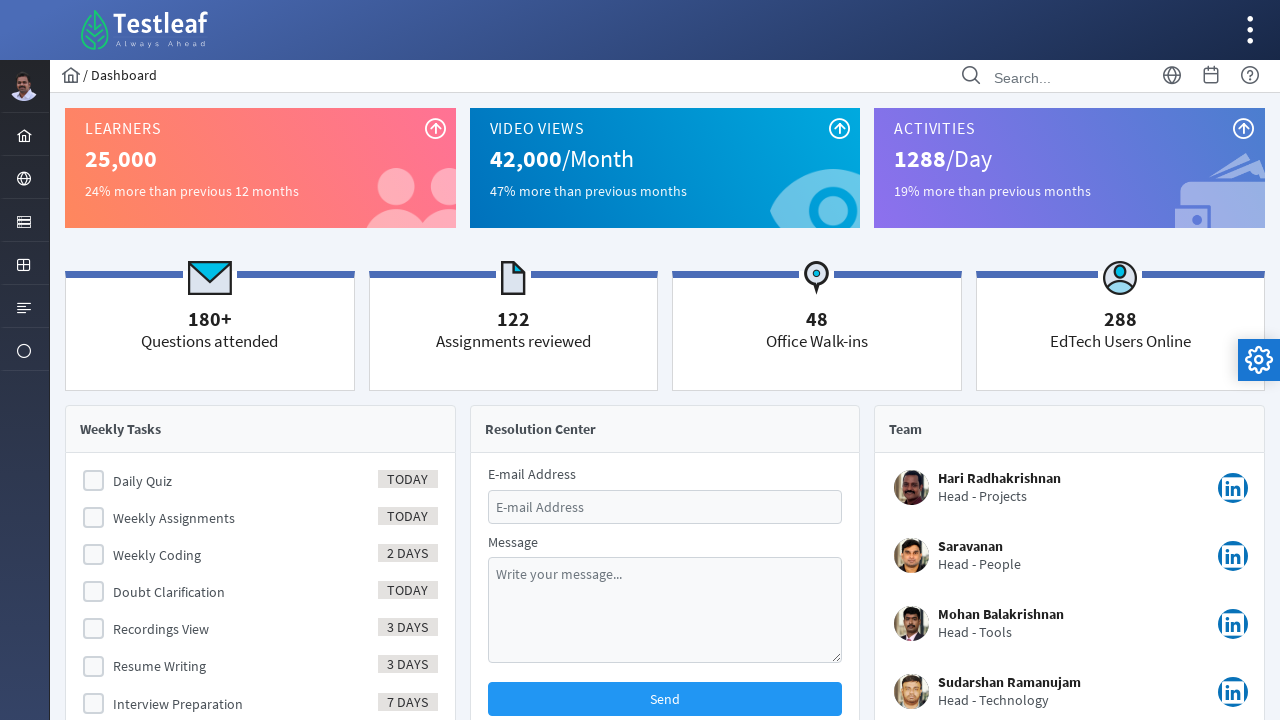

Navigated back from duplicate Dashboard link
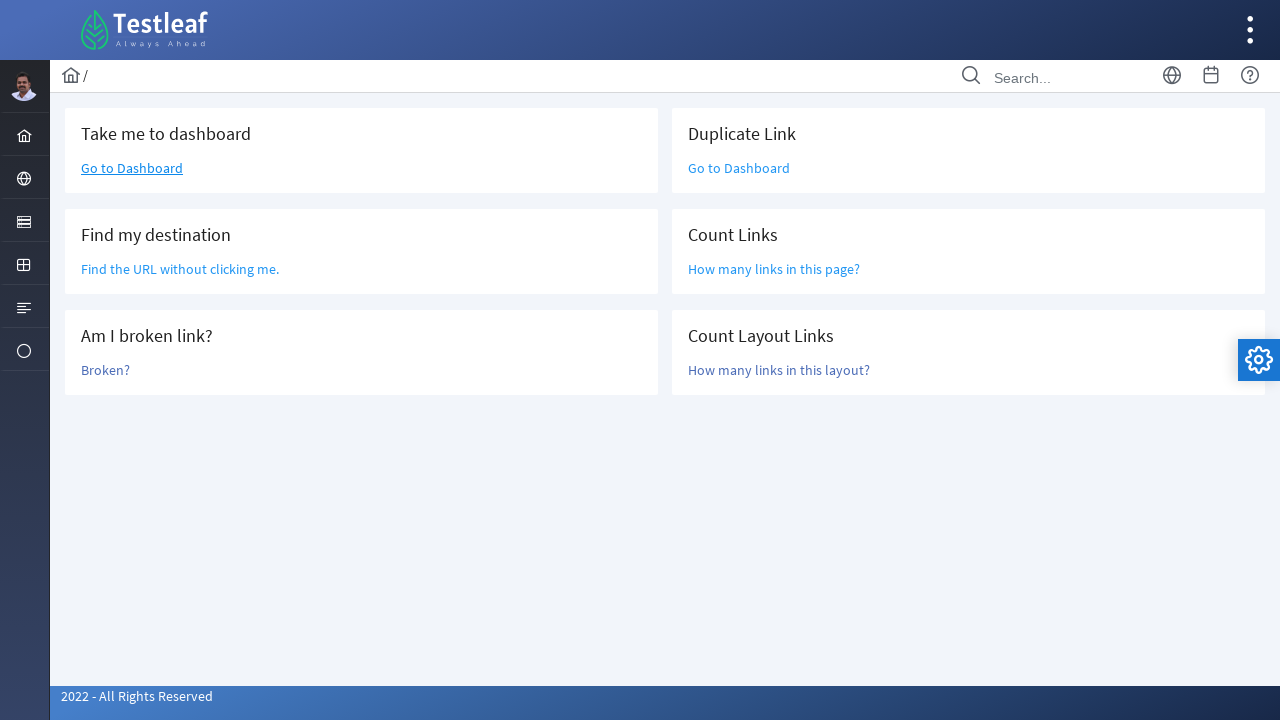

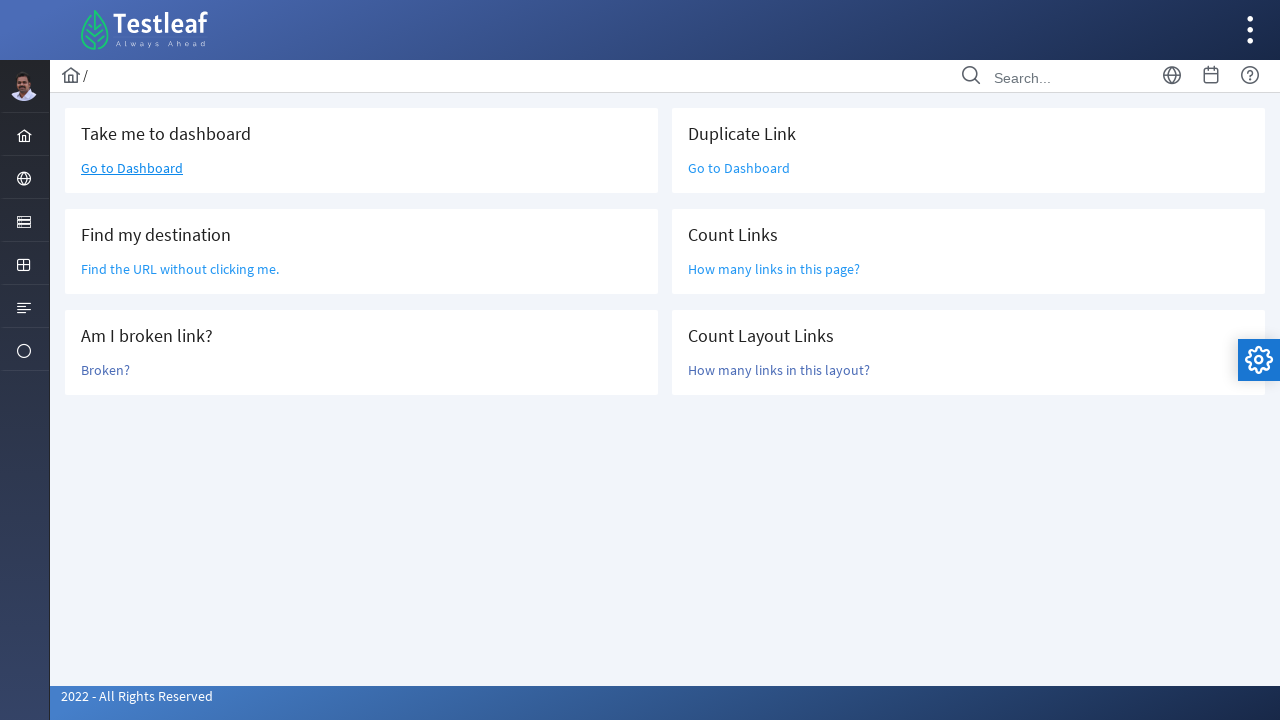